Tests DOM manipulation by using JavaScript evaluation to change the text content of a title element on the page.

Starting URL: https://nikita-filonov.github.io/qa-automation-engineer-ui-course/#/auth/login

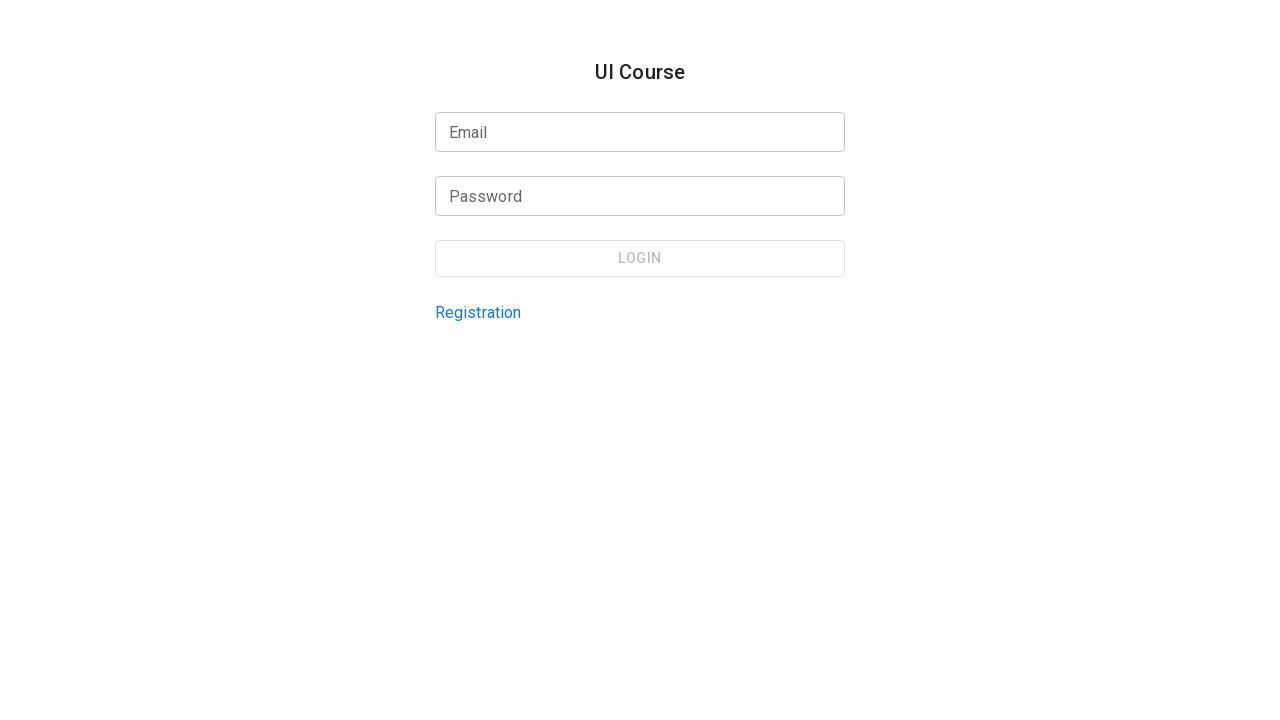

Evaluated JavaScript to change title text content to 'New Text'
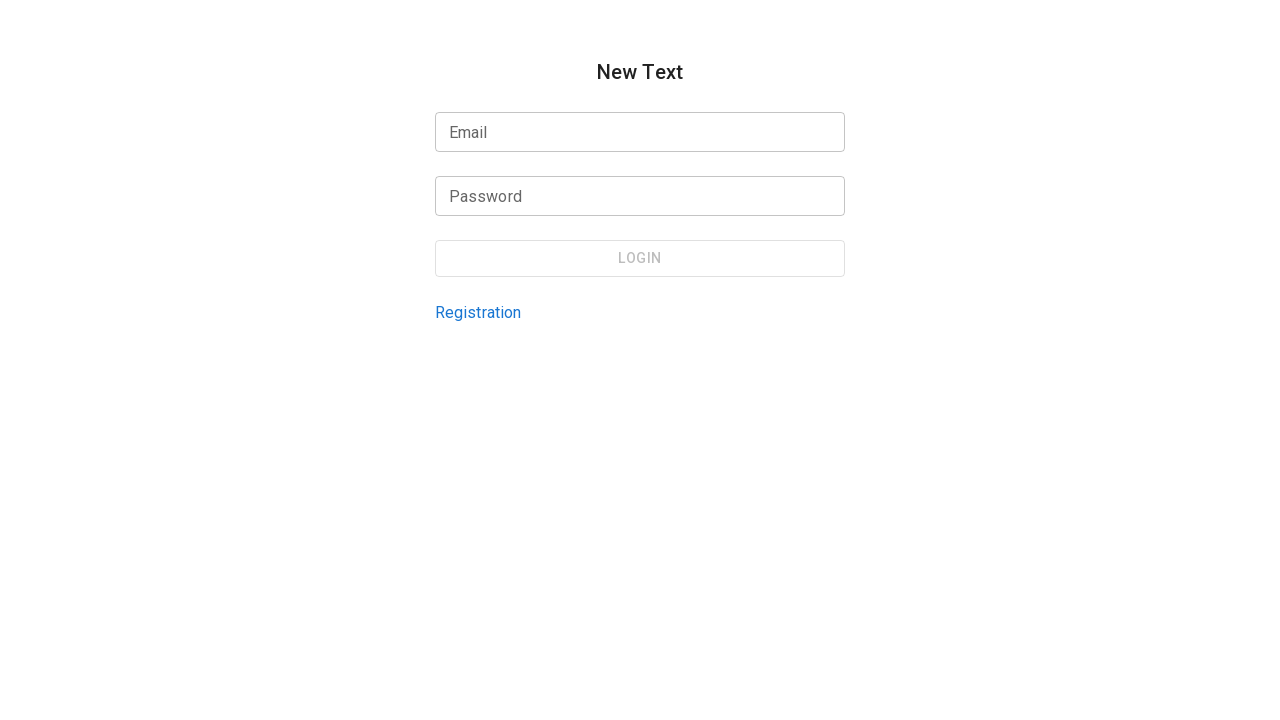

Waited 2 seconds for text change to be visible
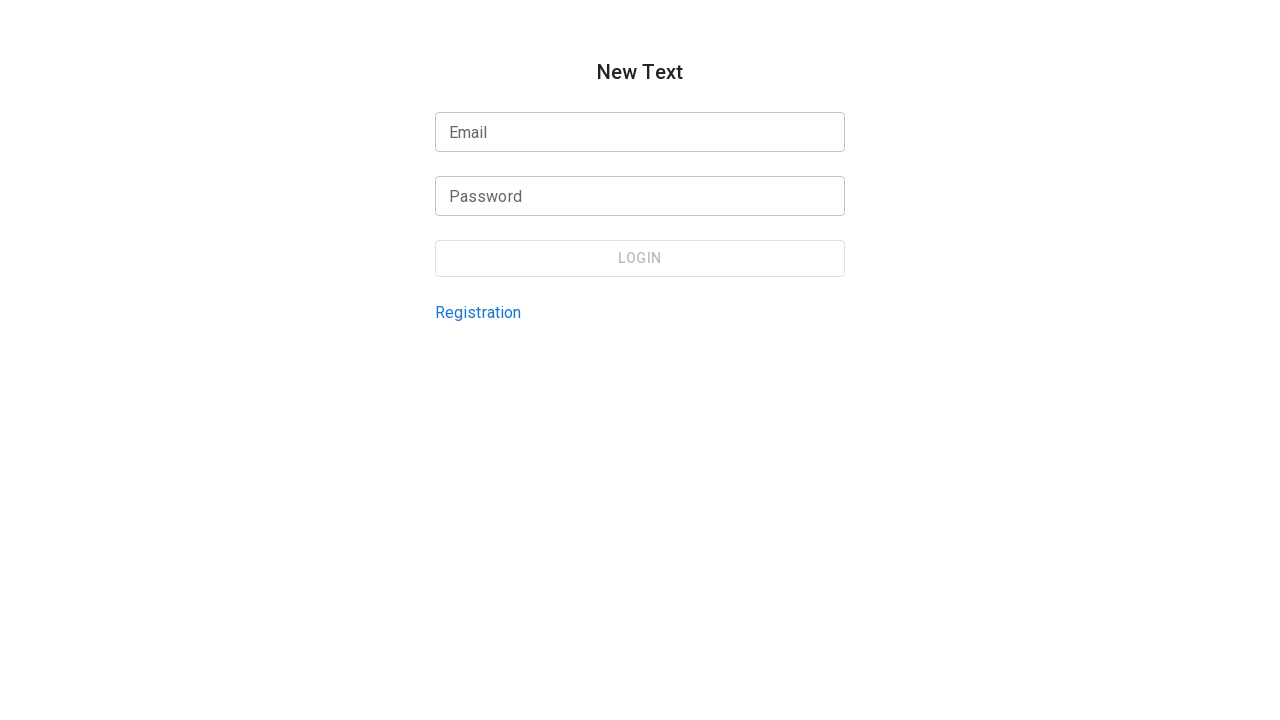

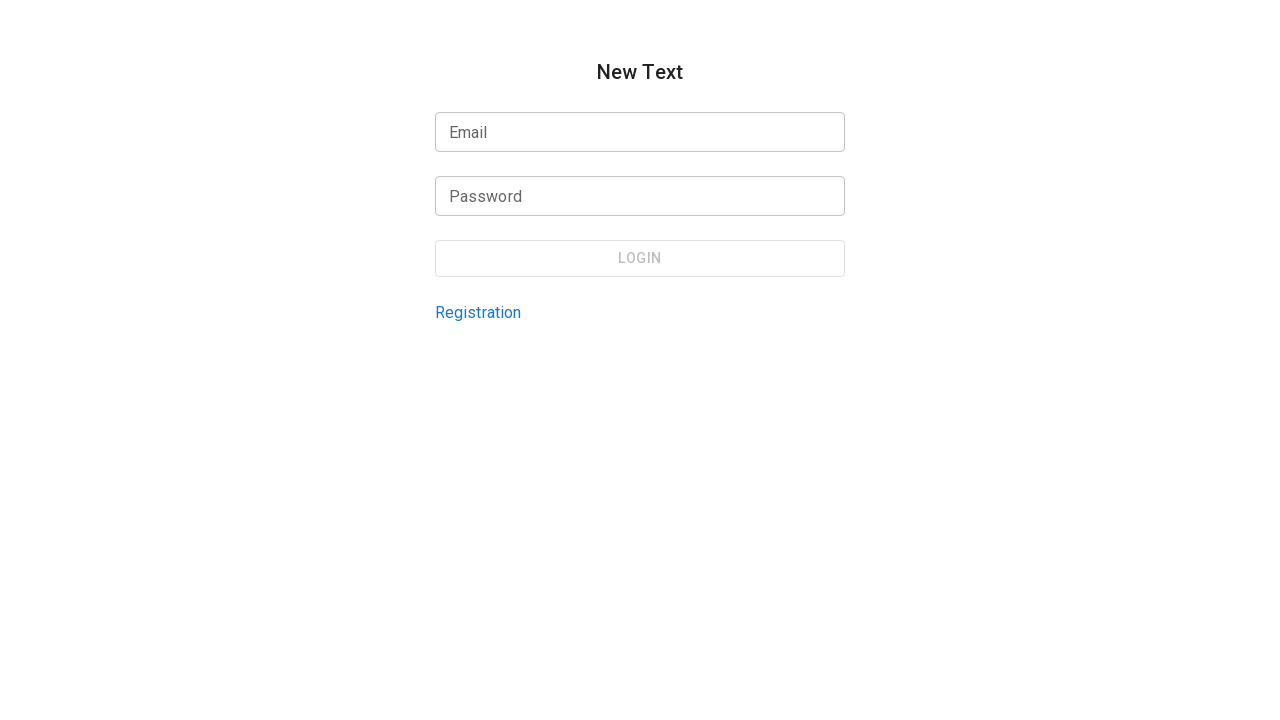